Opens a new browser tab by clicking the "New Tab" button and verifies the new tab content

Starting URL: https://demoqa.com/browser-windows

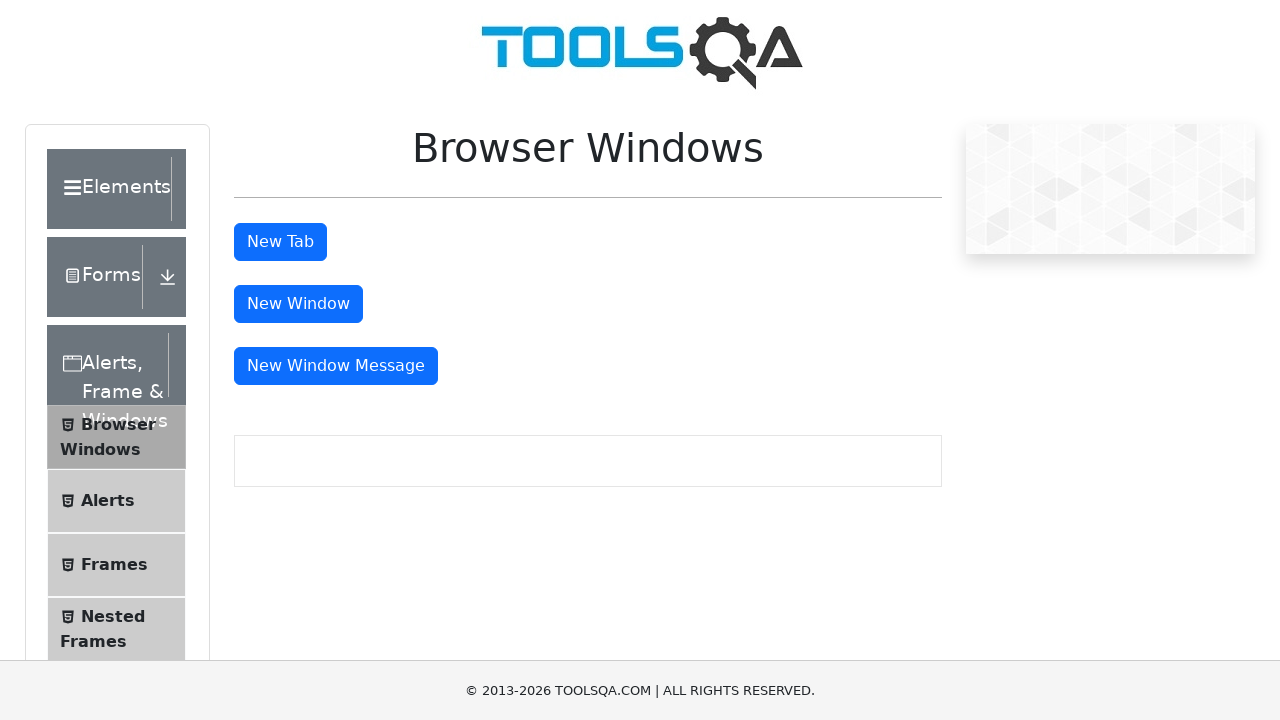

Clicked 'New Tab' button and new tab opened at (280, 242) on #tabButton
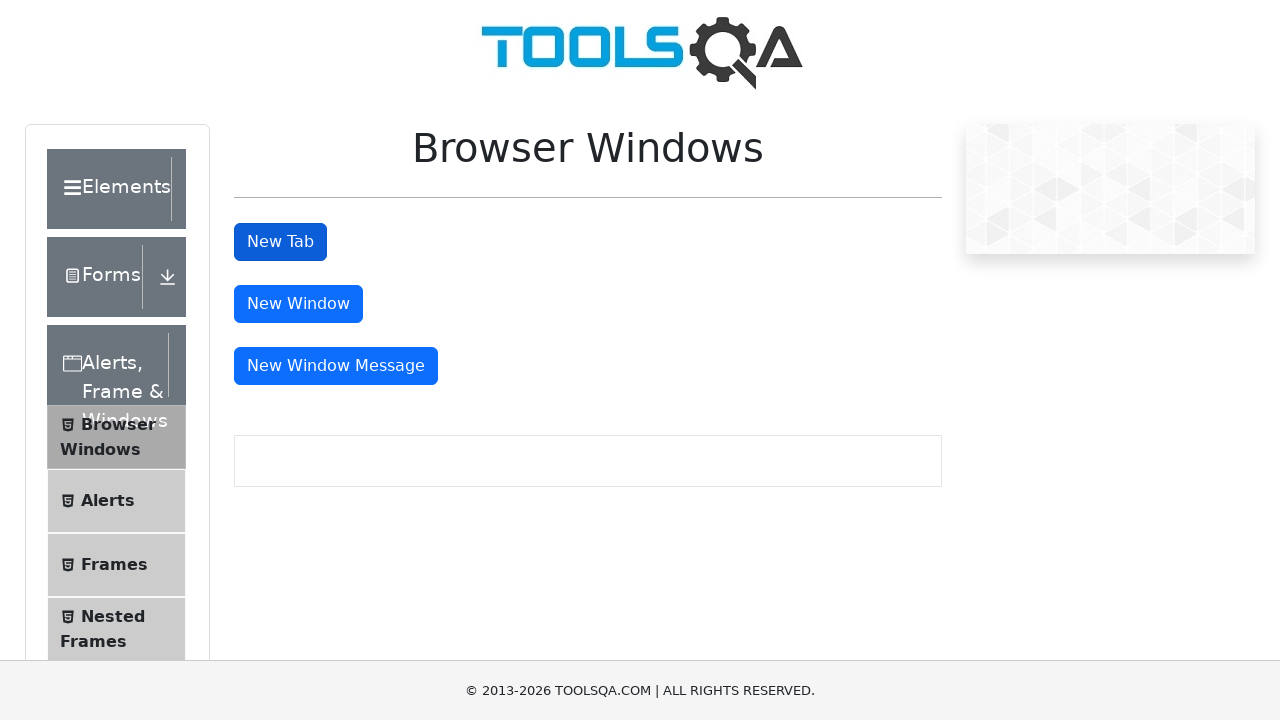

New tab loaded and sample heading element appeared
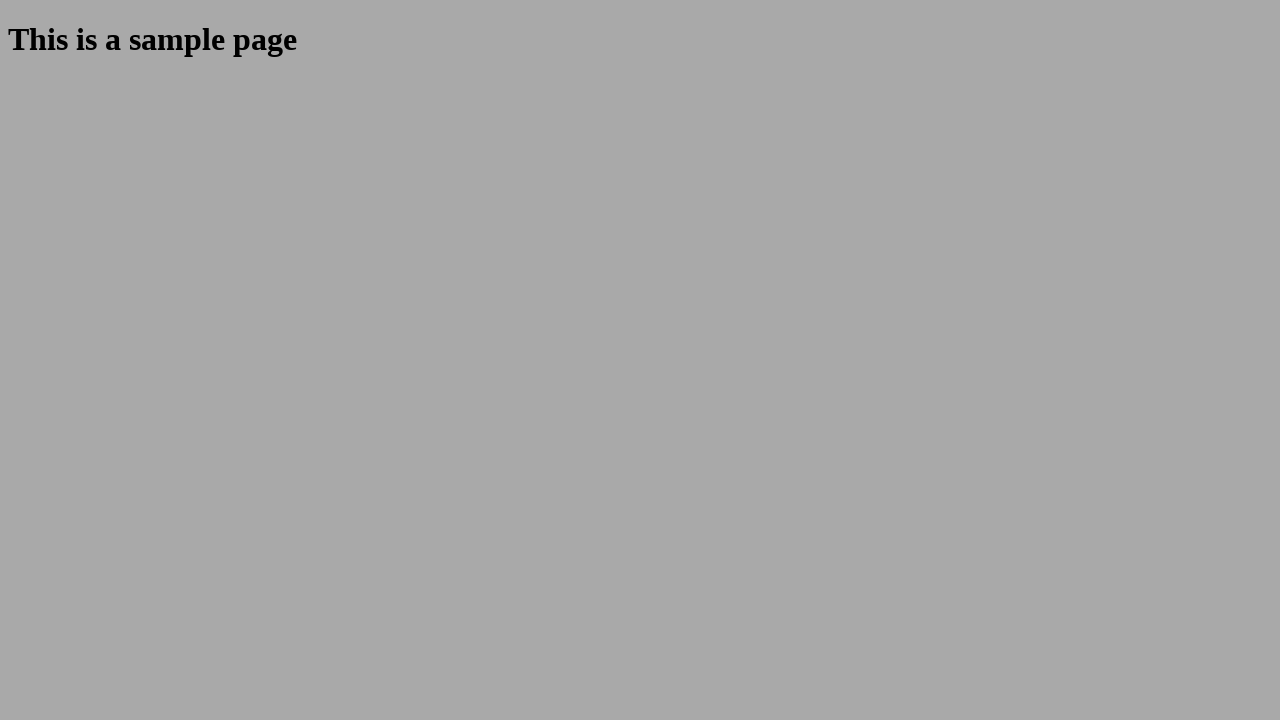

Verified that the heading is visible in the new tab
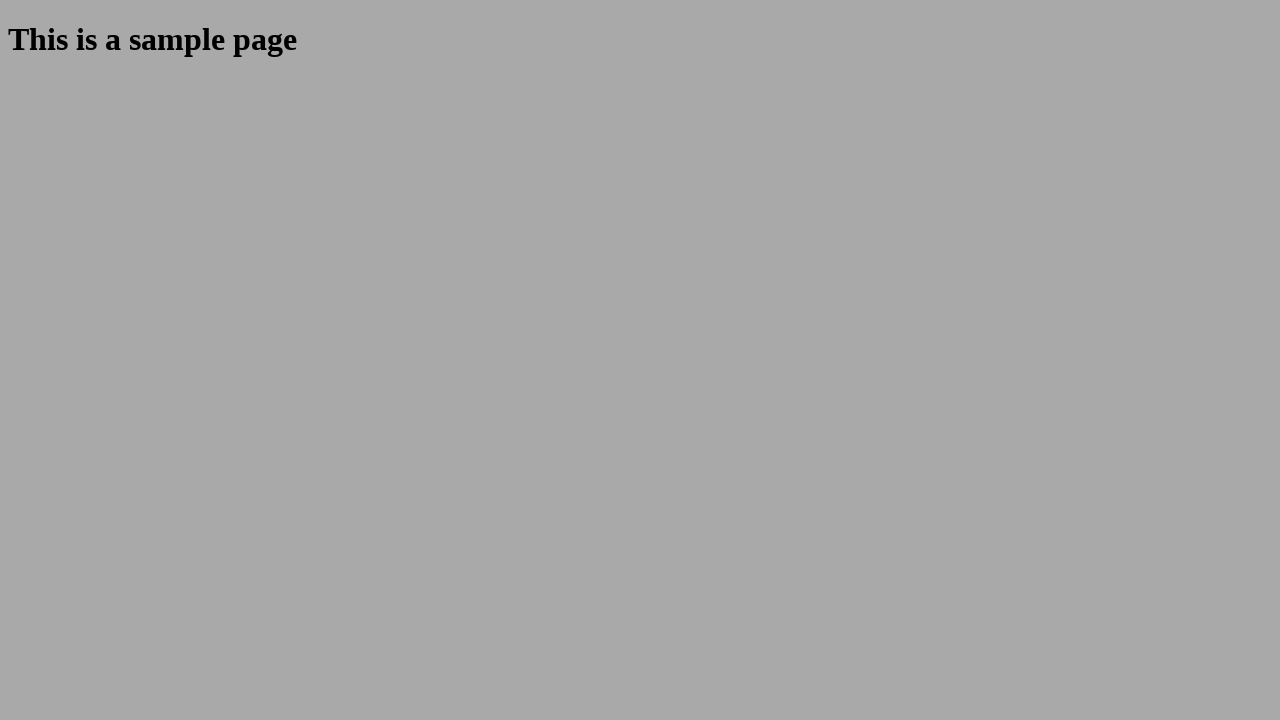

Closed the new tab
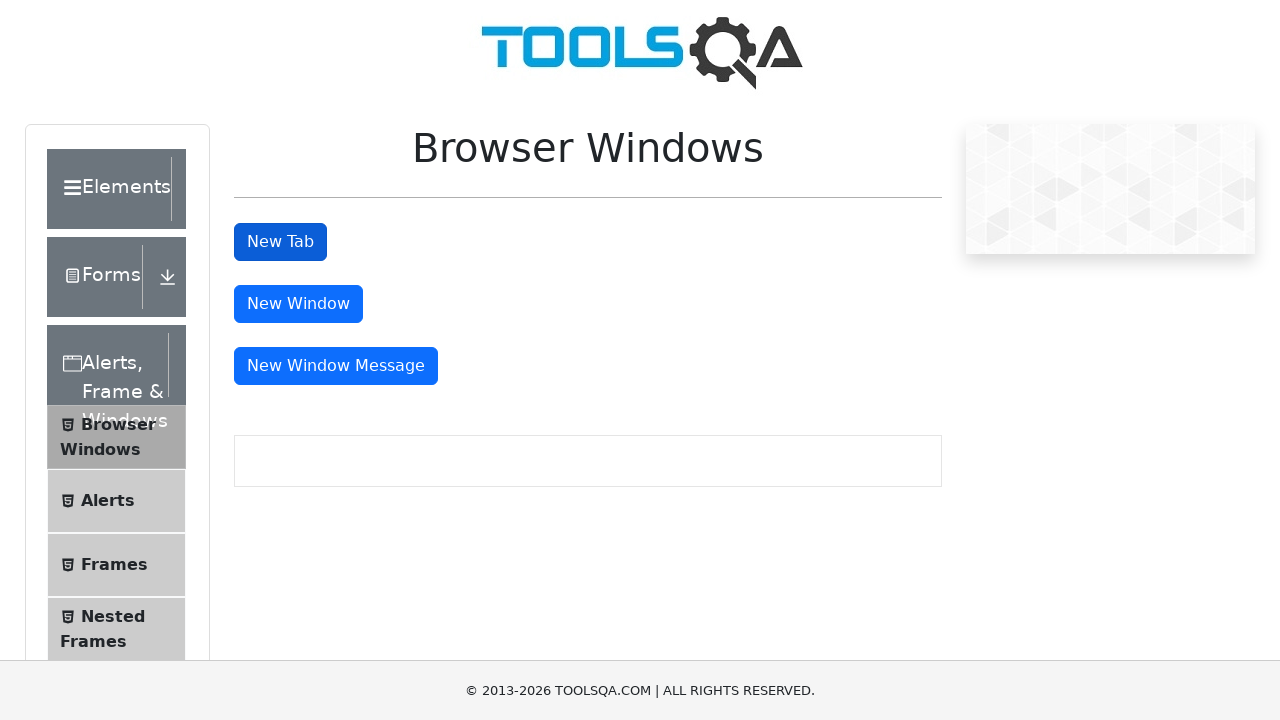

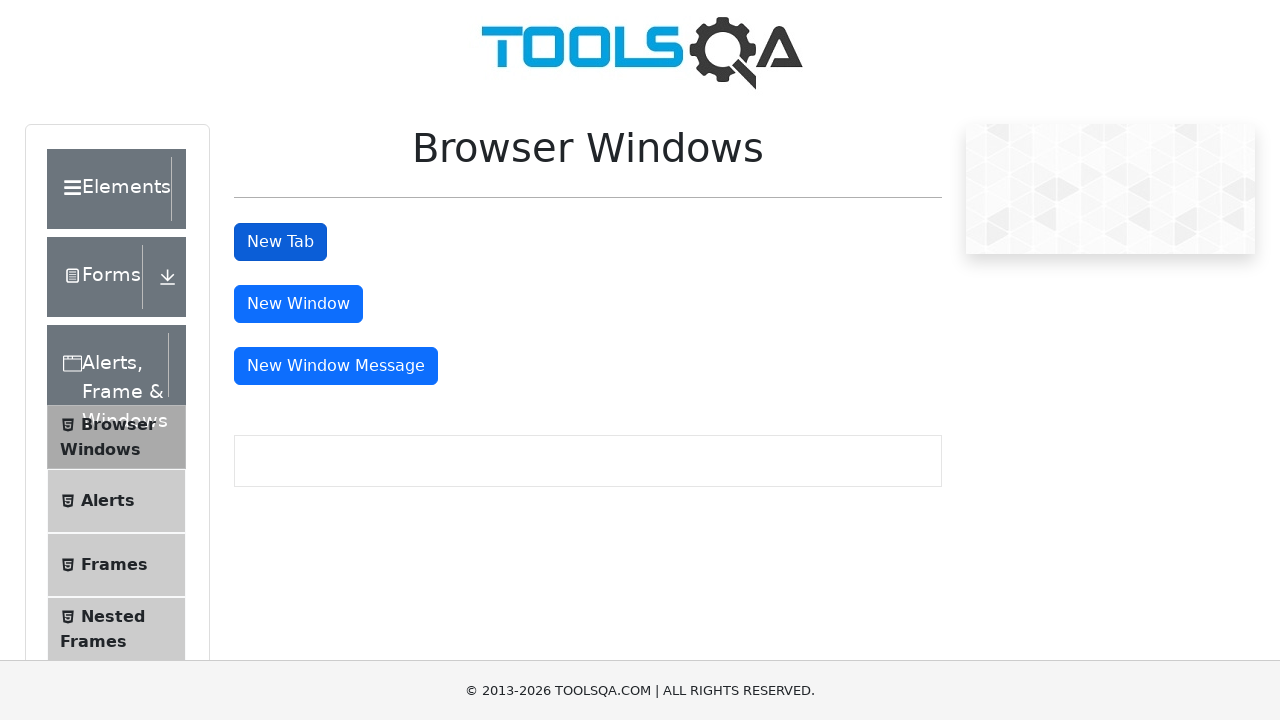